Tests clicking a button on the Netflix homepage

Starting URL: https://www.netflix.com/in/

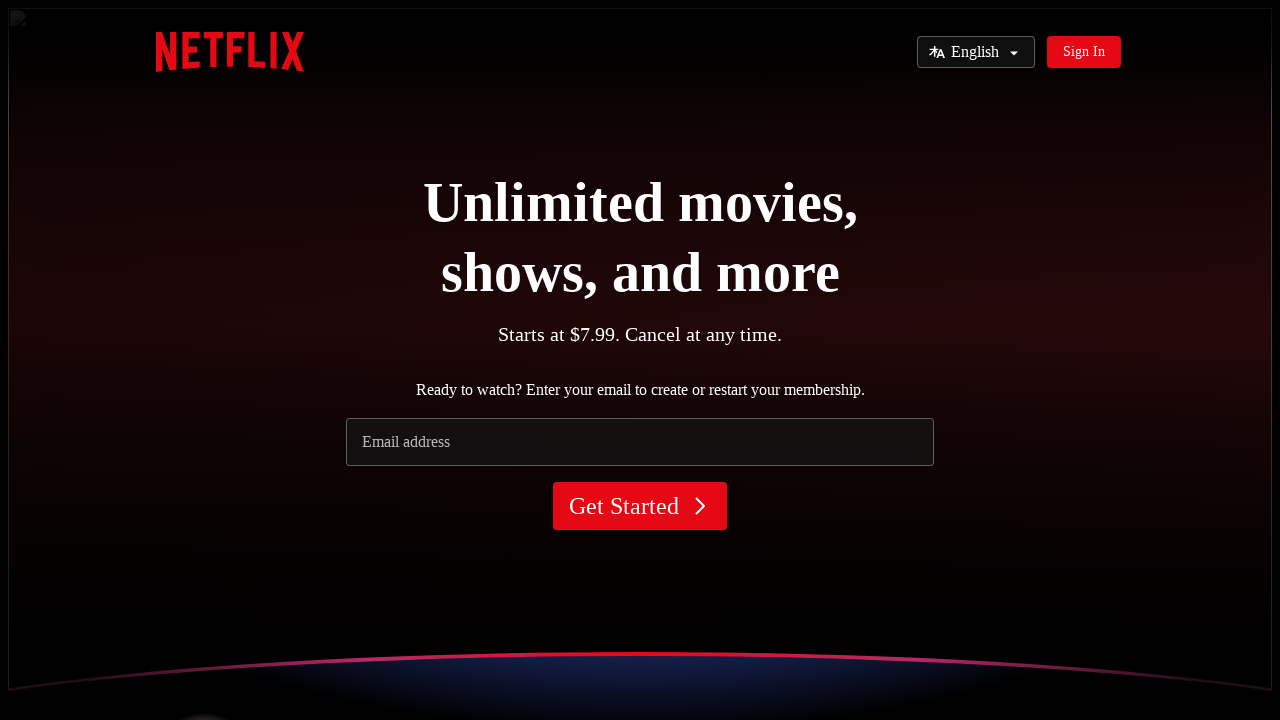

Clicked the submit button on the Netflix homepage hero card at (640, 506) on button[type='submit'][data-uia='nmhp-card-cta+hero_card']
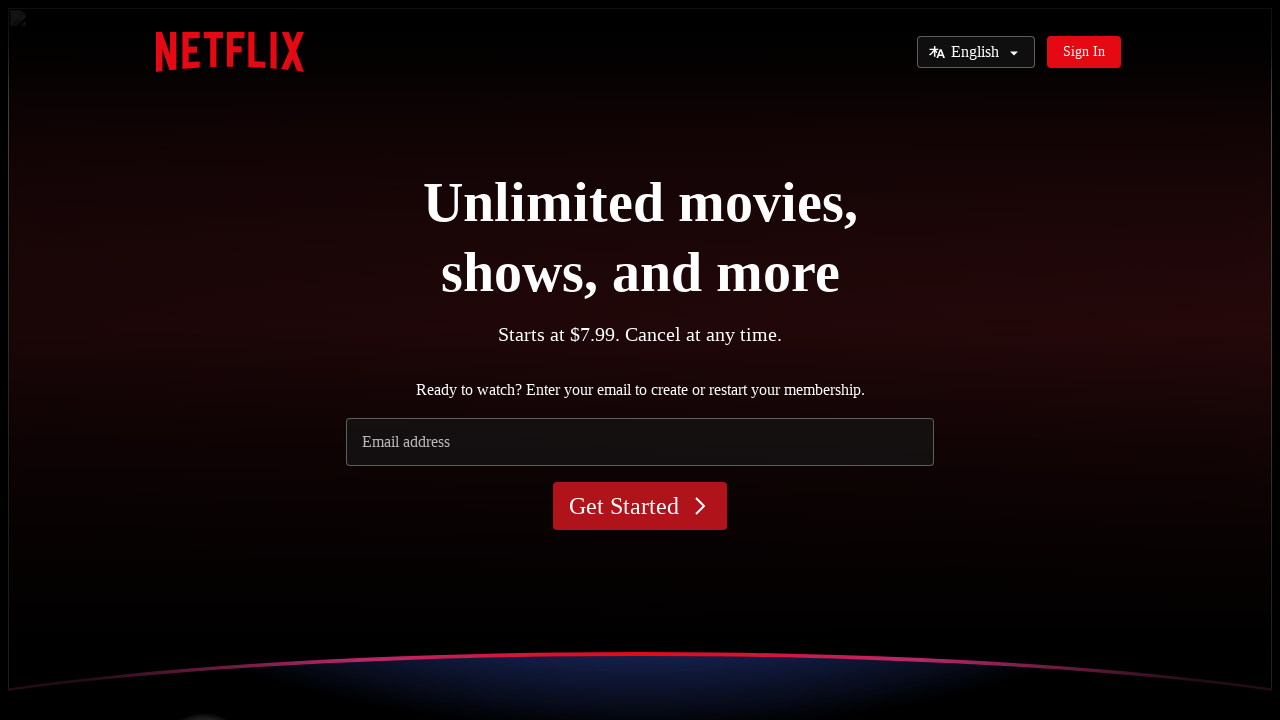

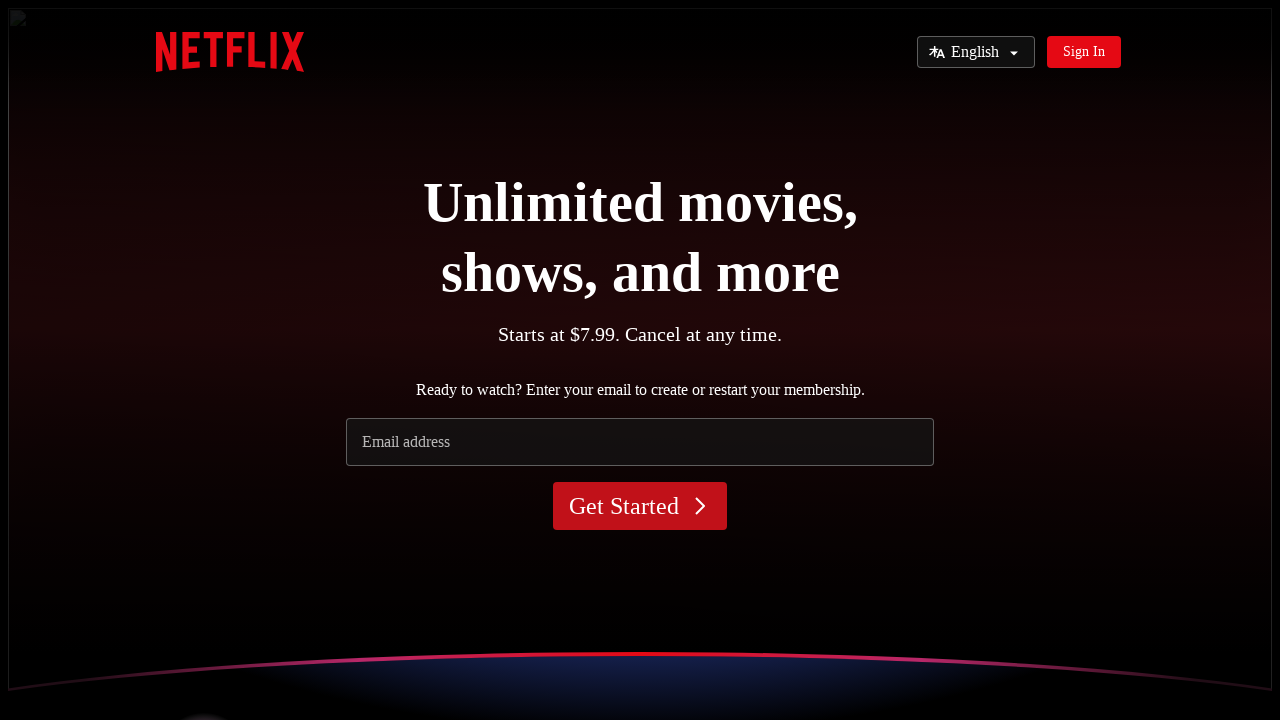